Tests email subscription form by filling in an email address and clicking submit button

Starting URL: https://chadd.org/for-adults/overview/

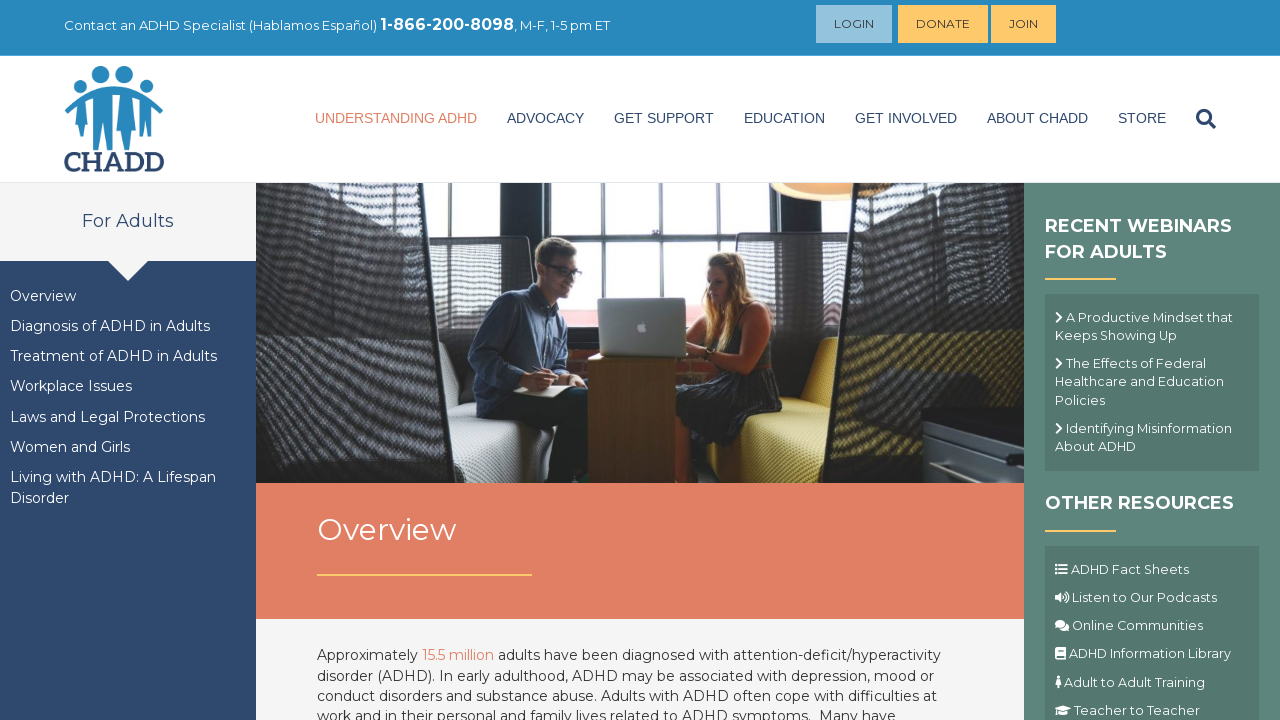

Filled email field with 'testuser7294@example.com' on input[name='EMAIL']
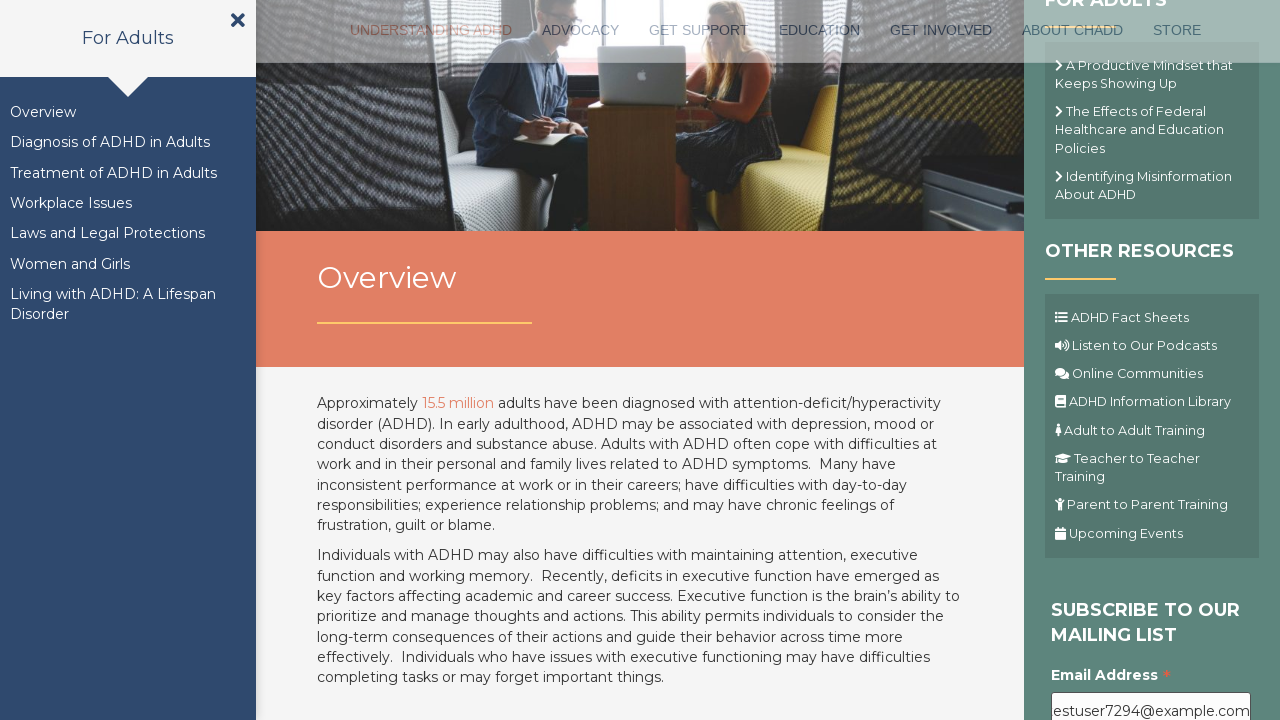

Clicked submit button to subscribe to email list at (1111, 361) on .button
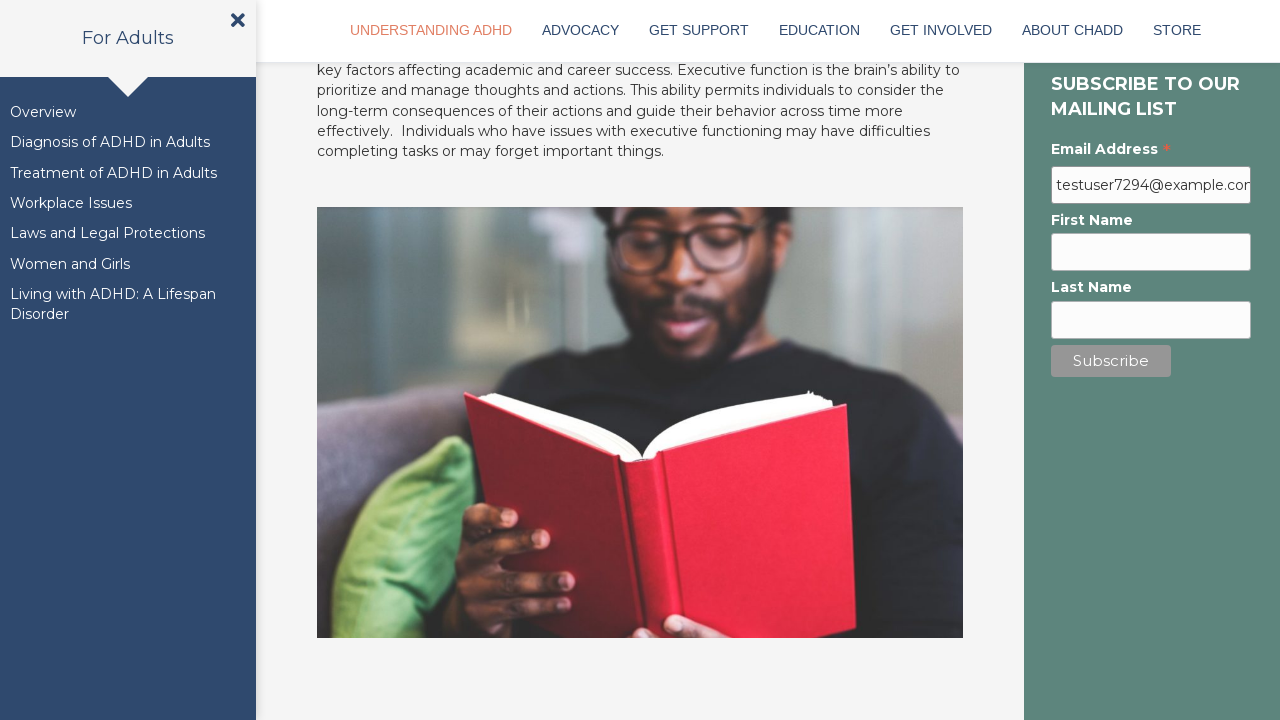

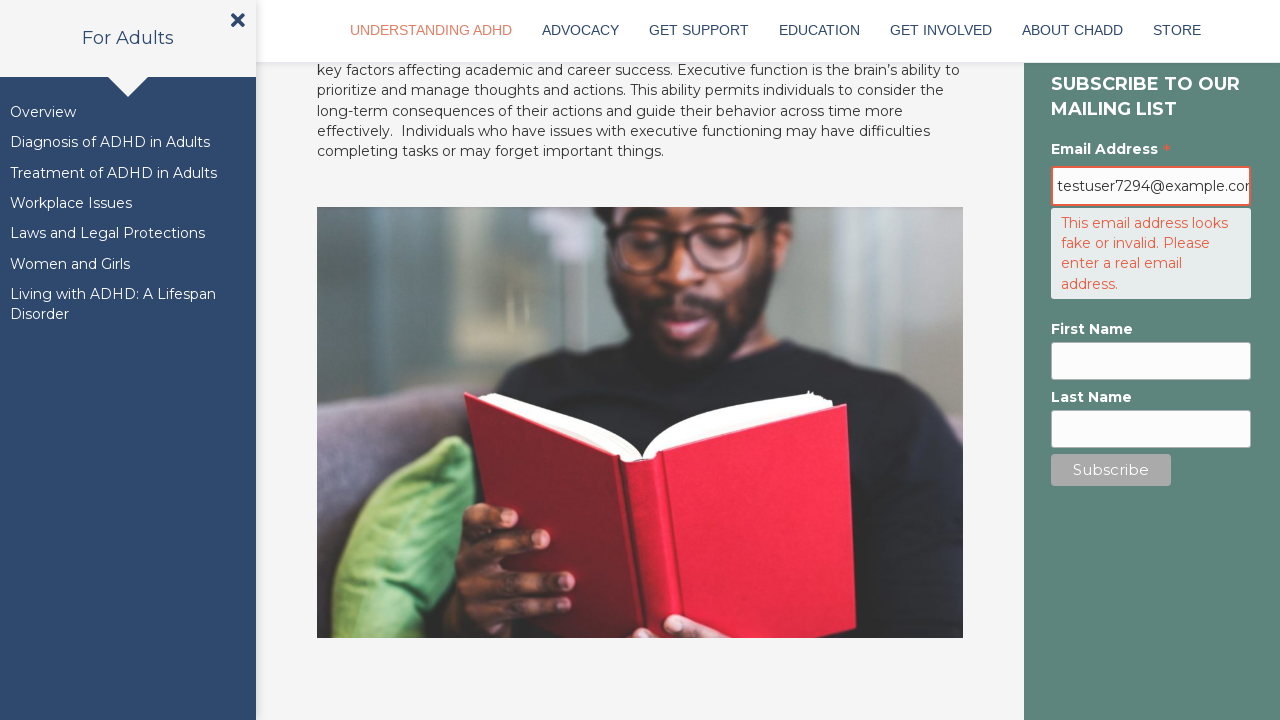